Tests click and hold functionality to select multiple consecutive items in a grid

Starting URL: https://jqueryui.com/resources/demos/selectable/display-grid.html

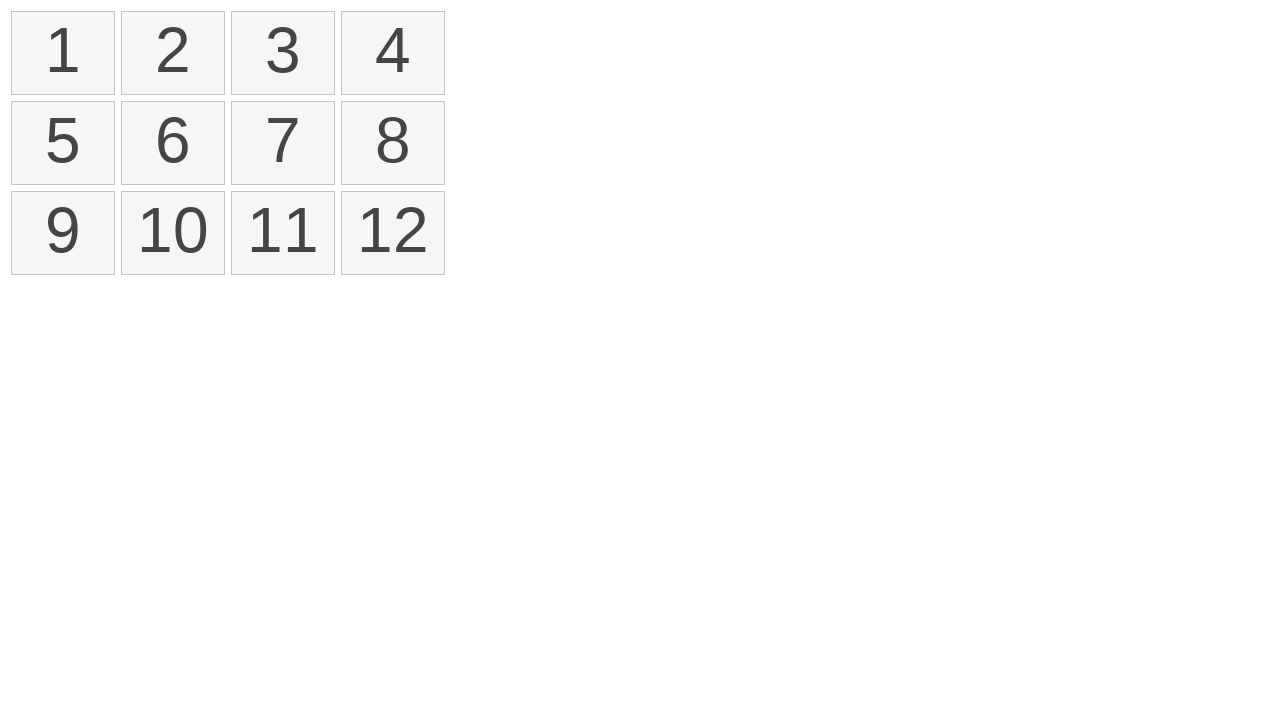

Retrieved all selectable list items from the grid
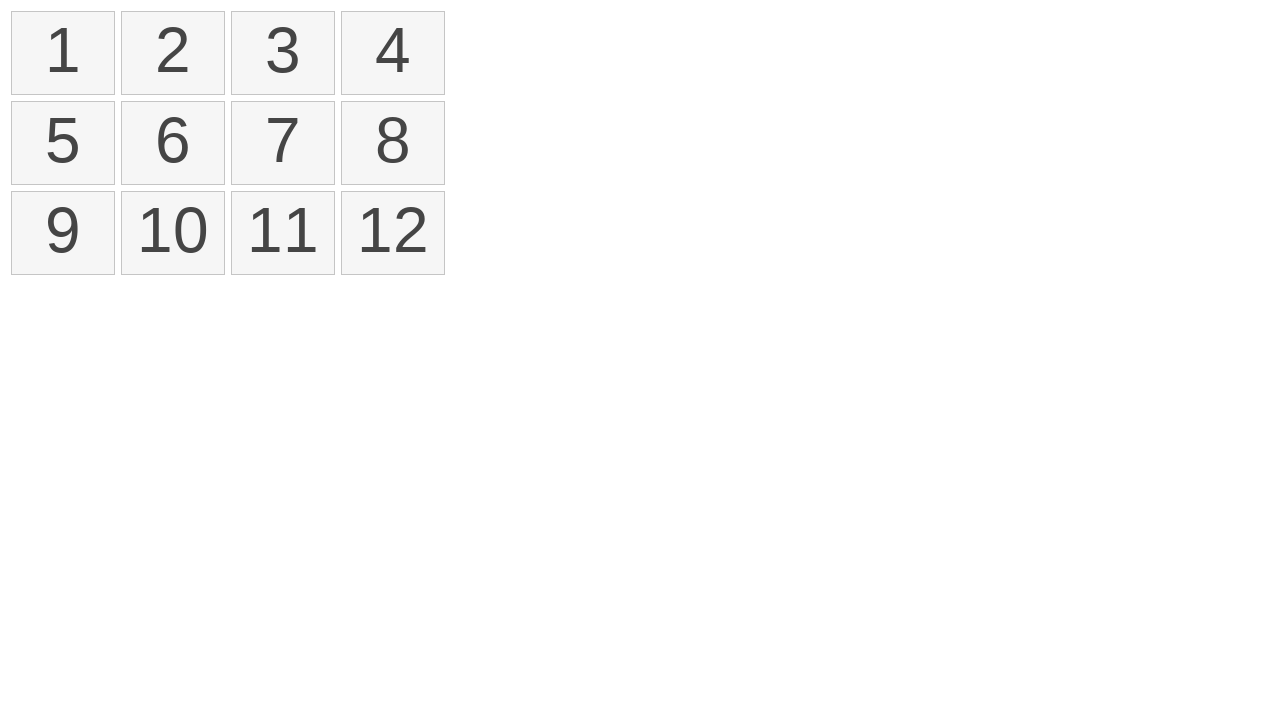

Moved mouse to first item in grid at (21, 21)
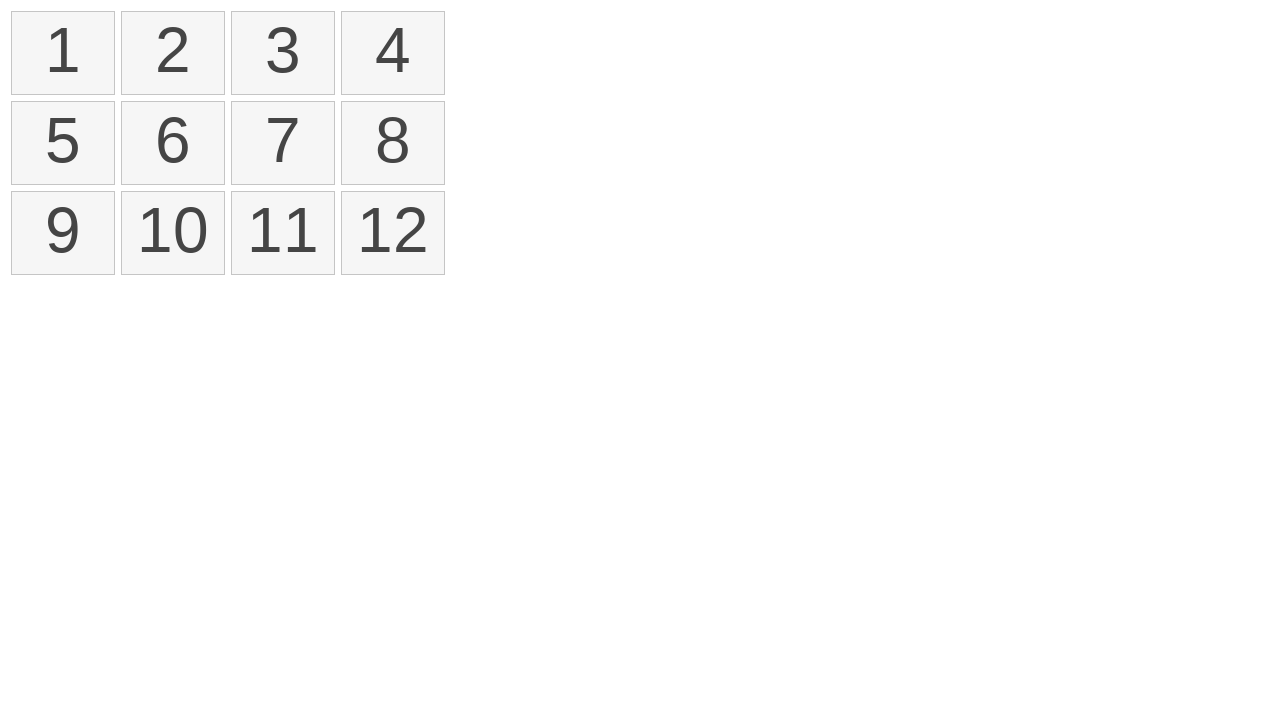

Pressed mouse button down on first item at (21, 21)
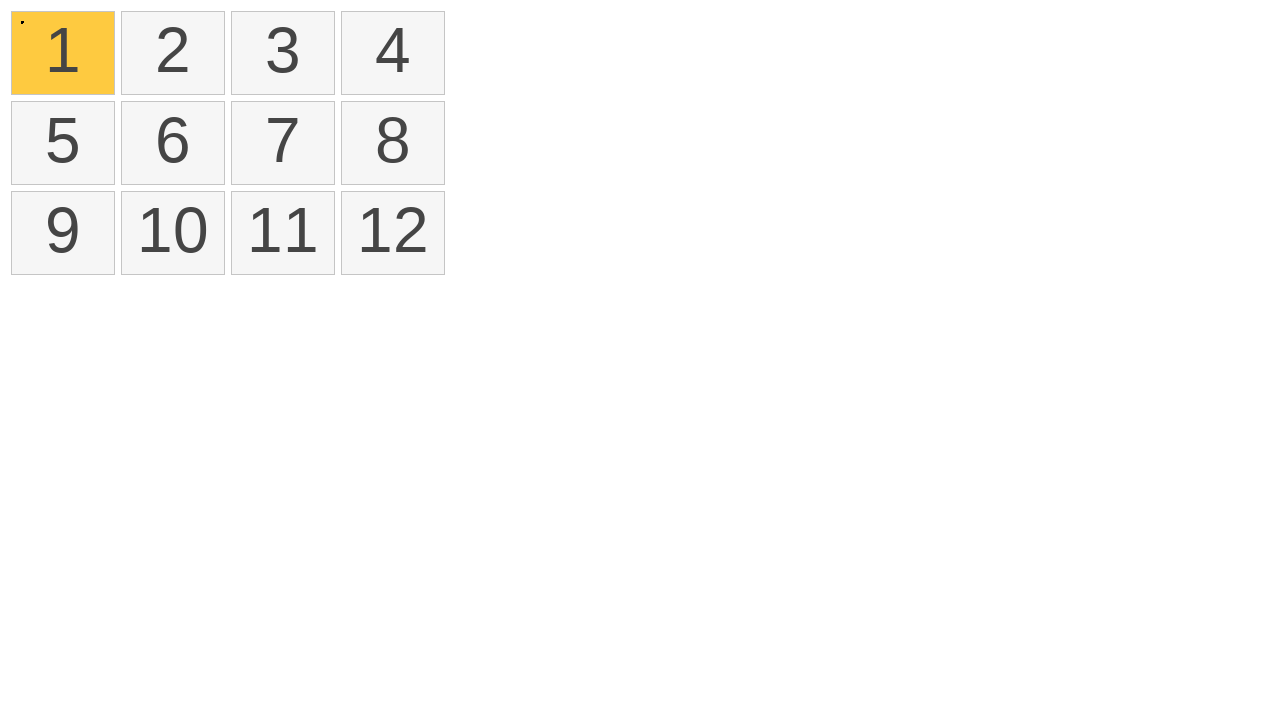

Dragged mouse to fourth item while holding button down at (351, 21)
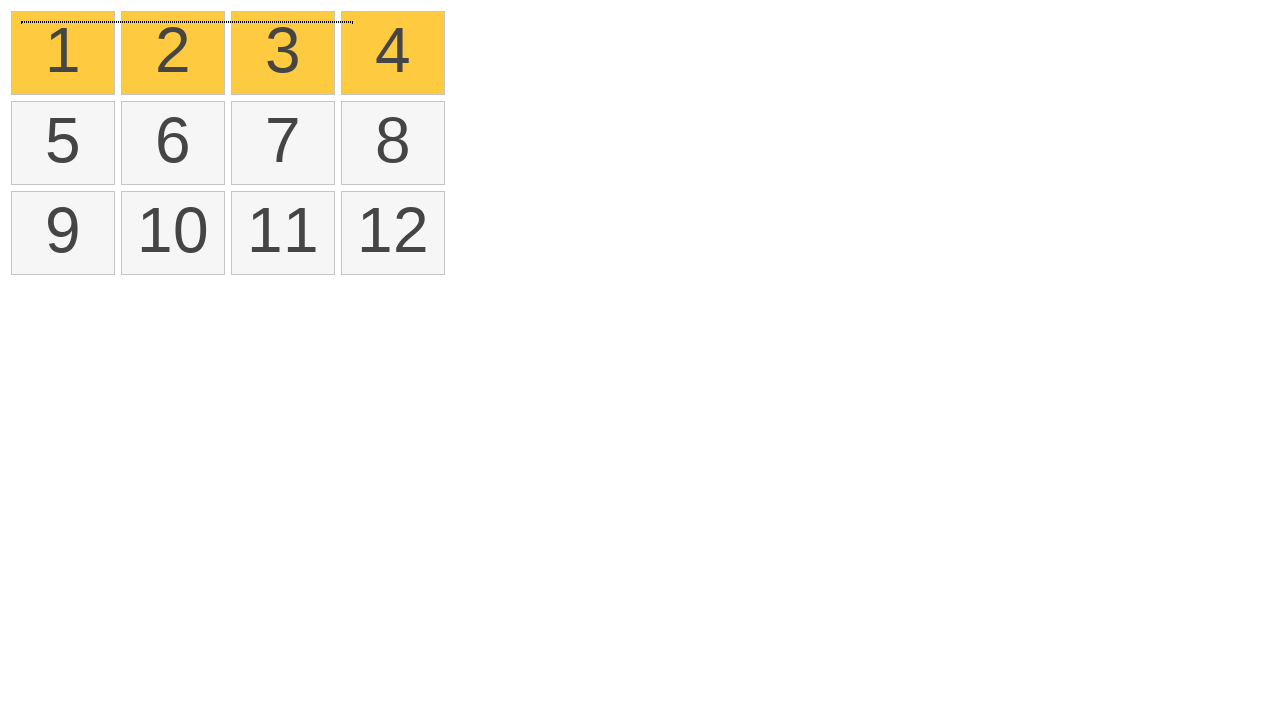

Released mouse button to complete selection at (351, 21)
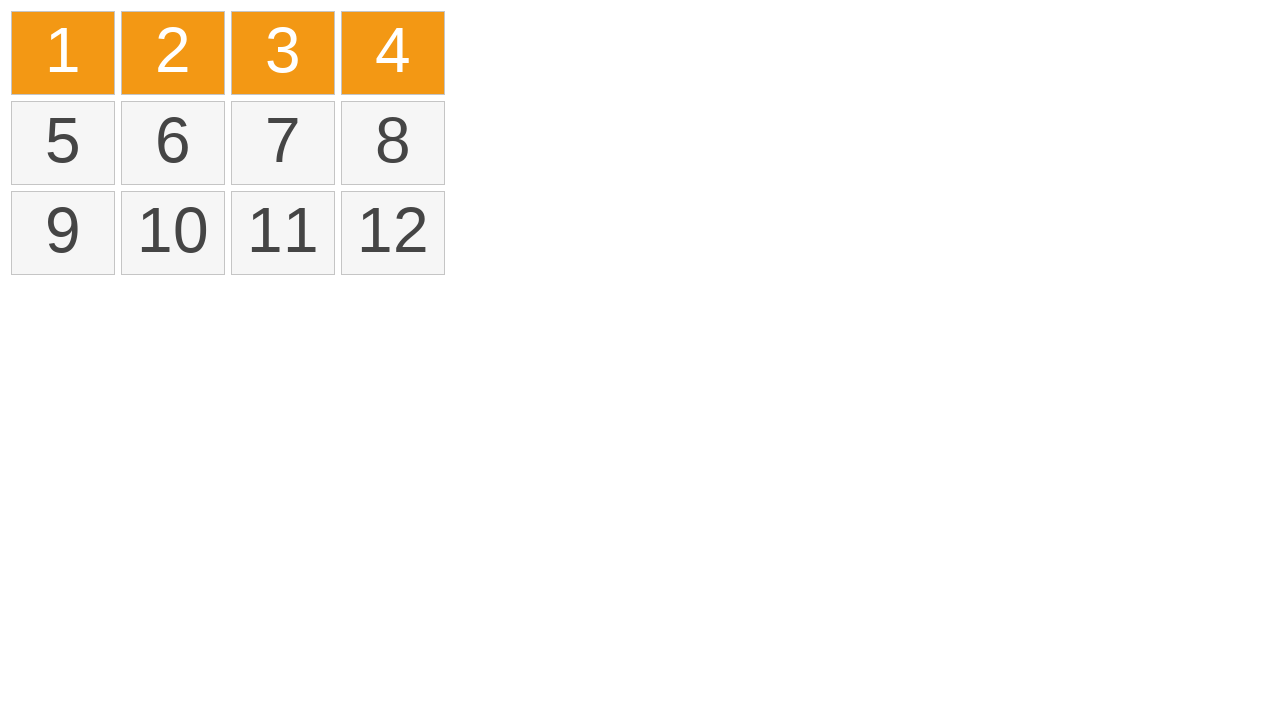

Verified that selected items are marked with 'selected' class
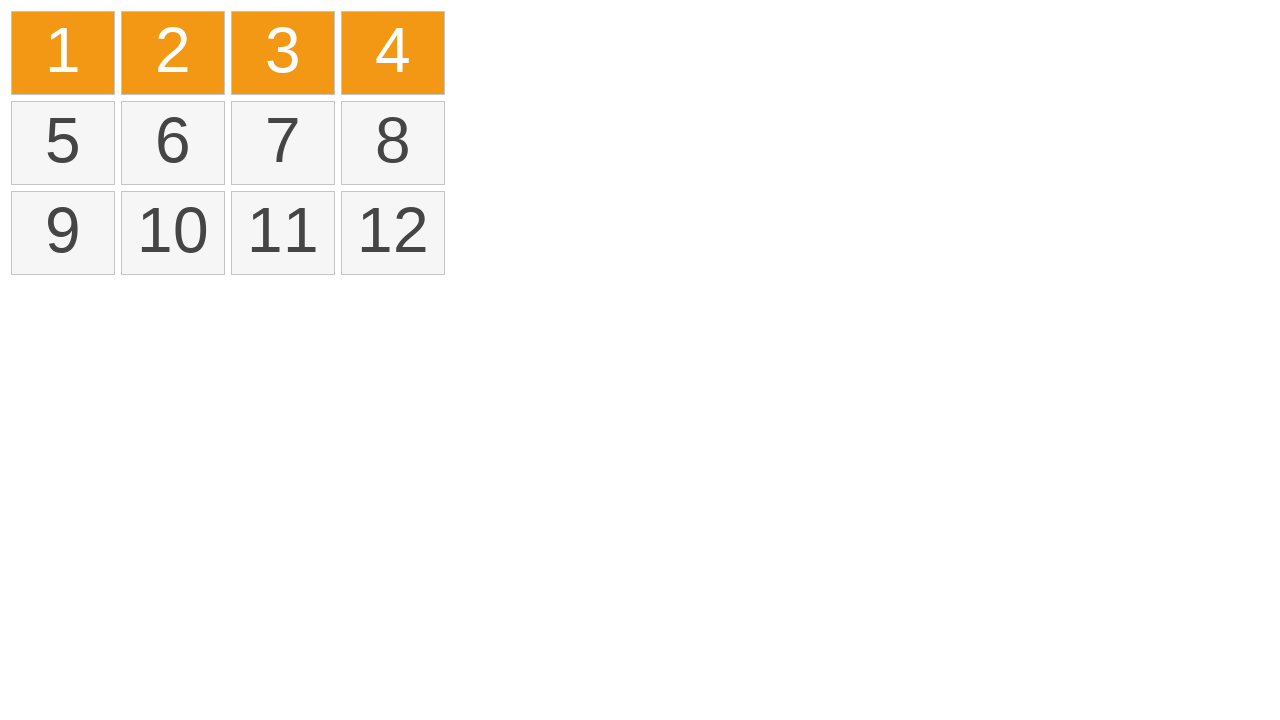

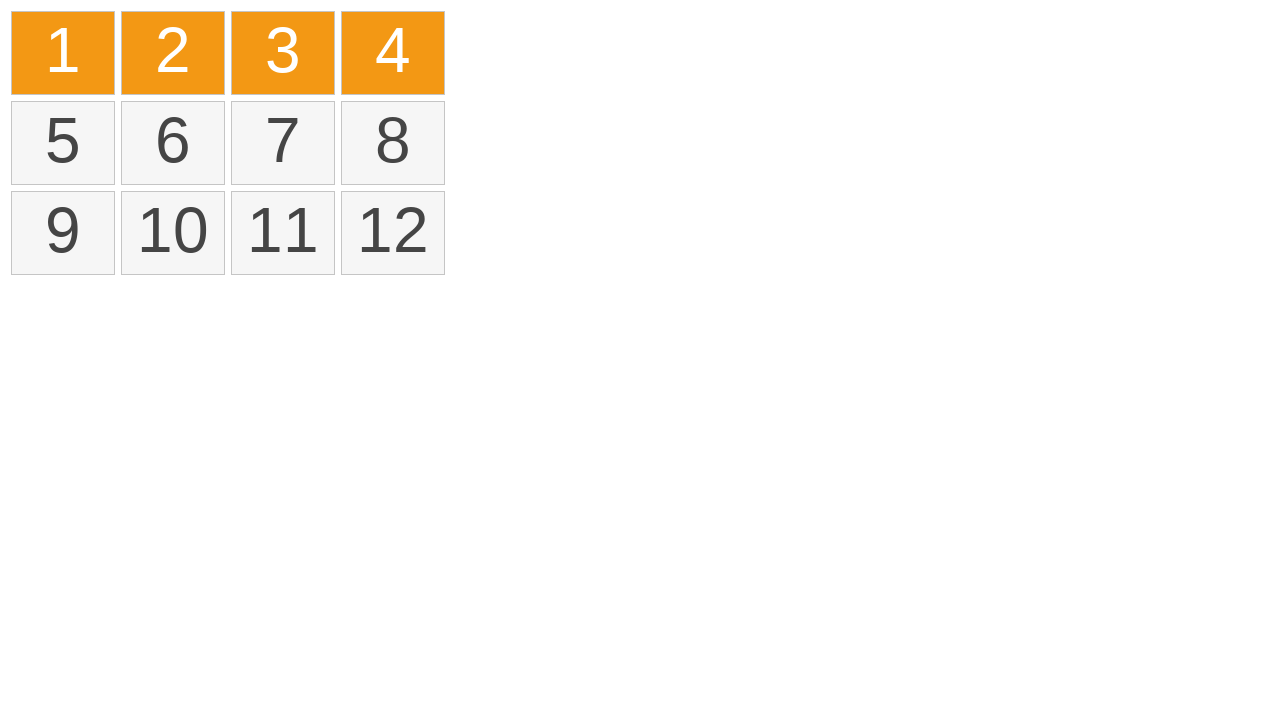